Tests page scrolling functionality by scrolling to a name input field at the bottom of the page and filling it with text

Starting URL: https://formy-project.herokuapp.com/scroll

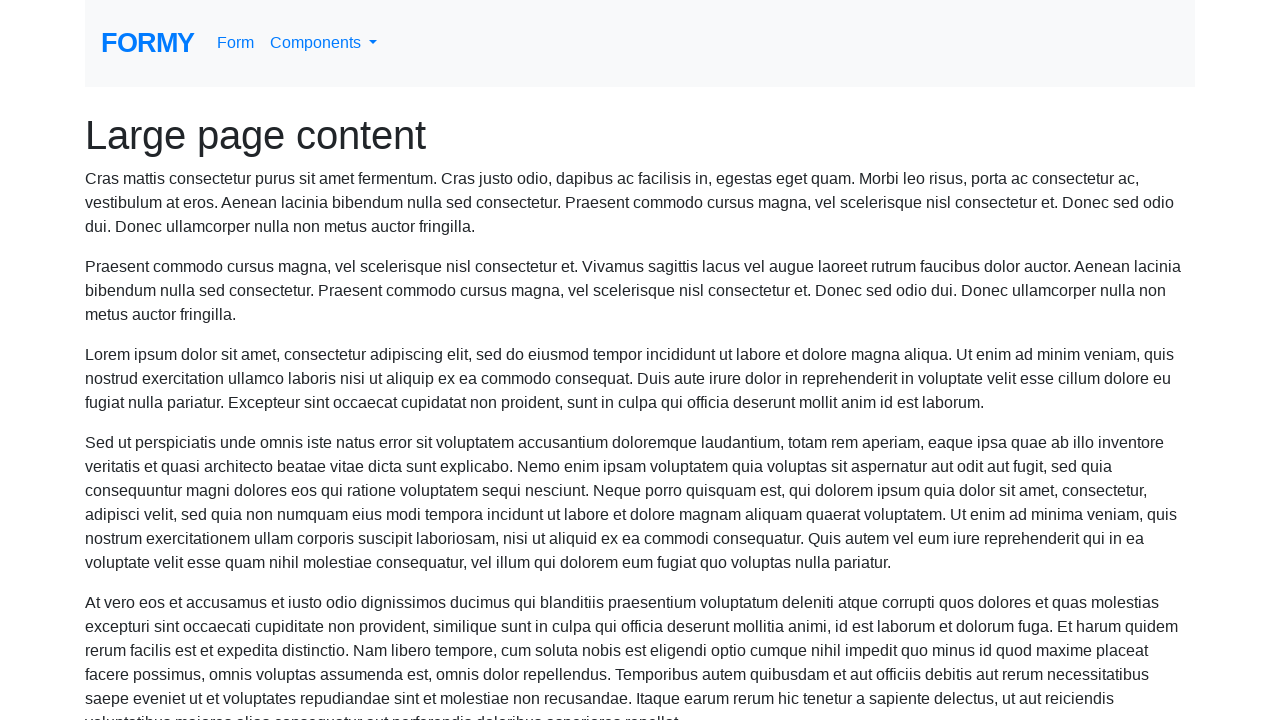

Located the name input field
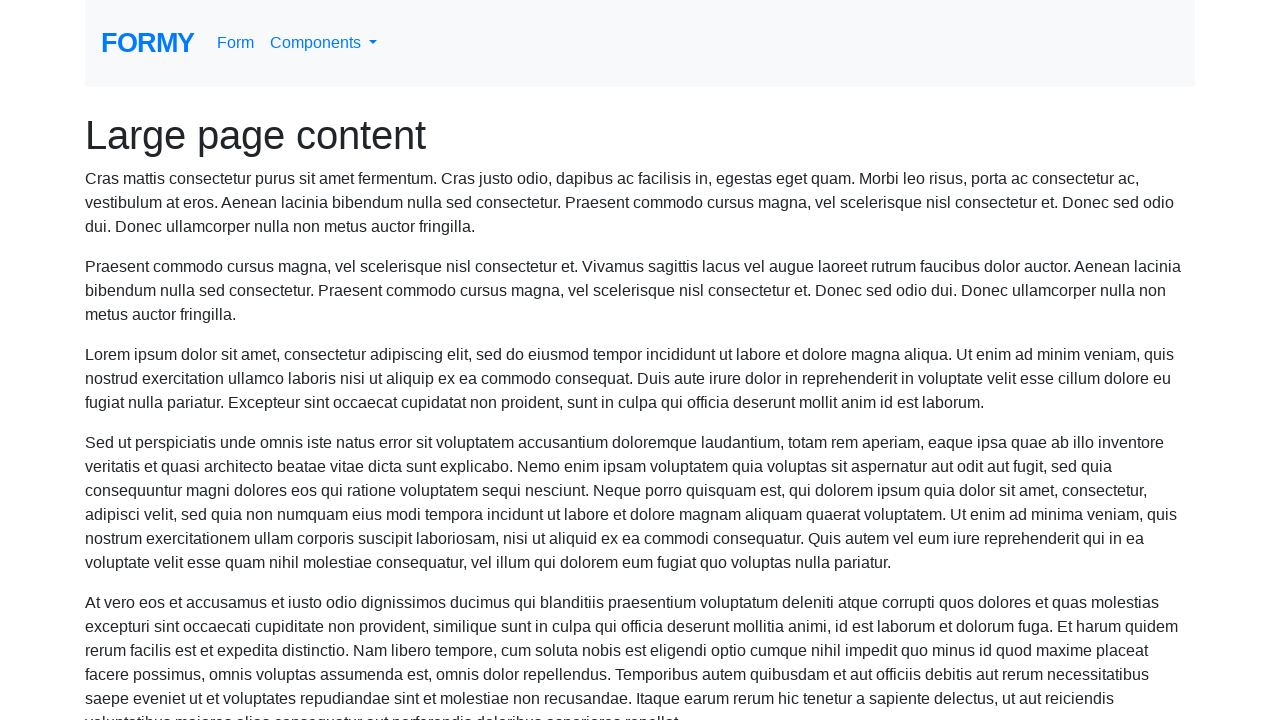

Scrolled the name input field into view
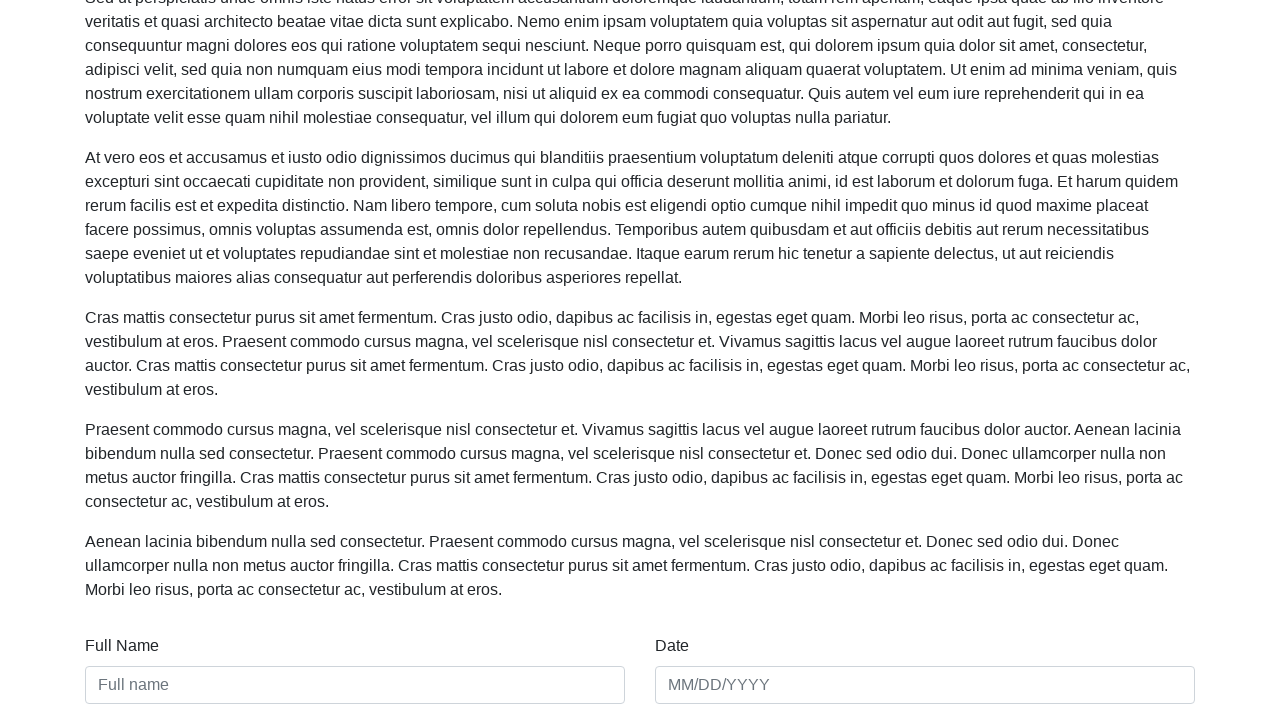

Filled name field with 'mousami' on #name
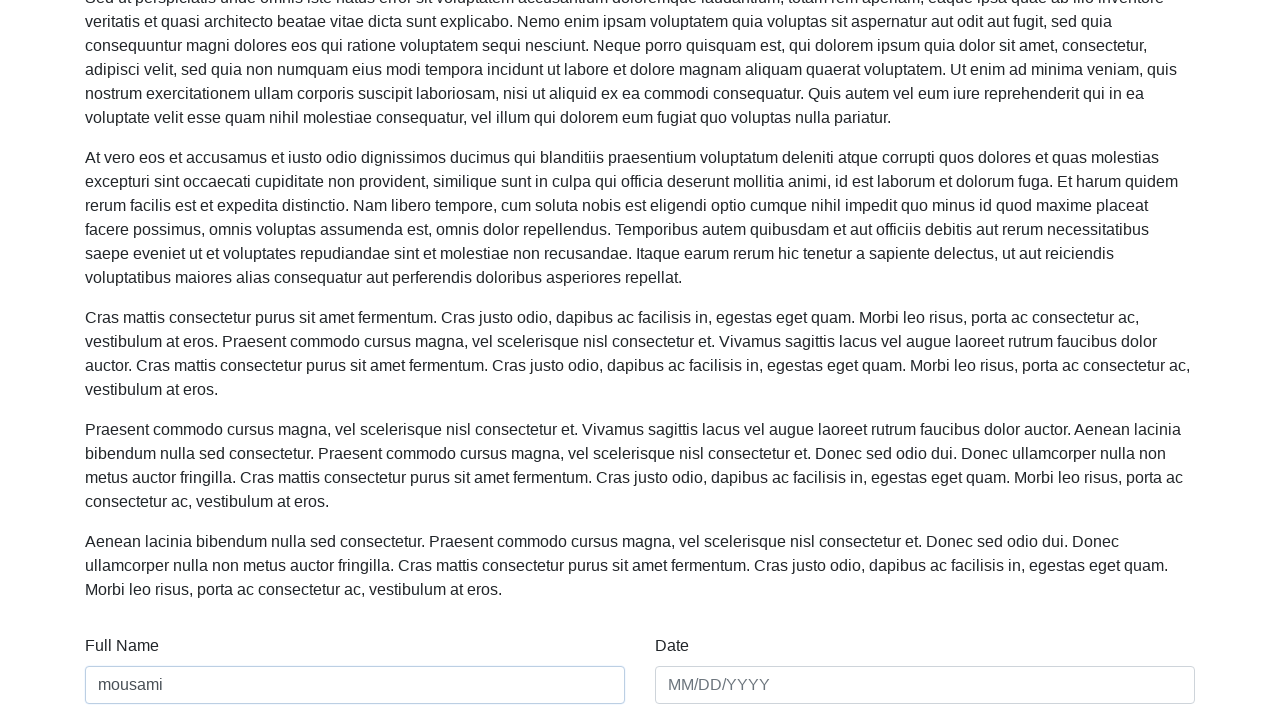

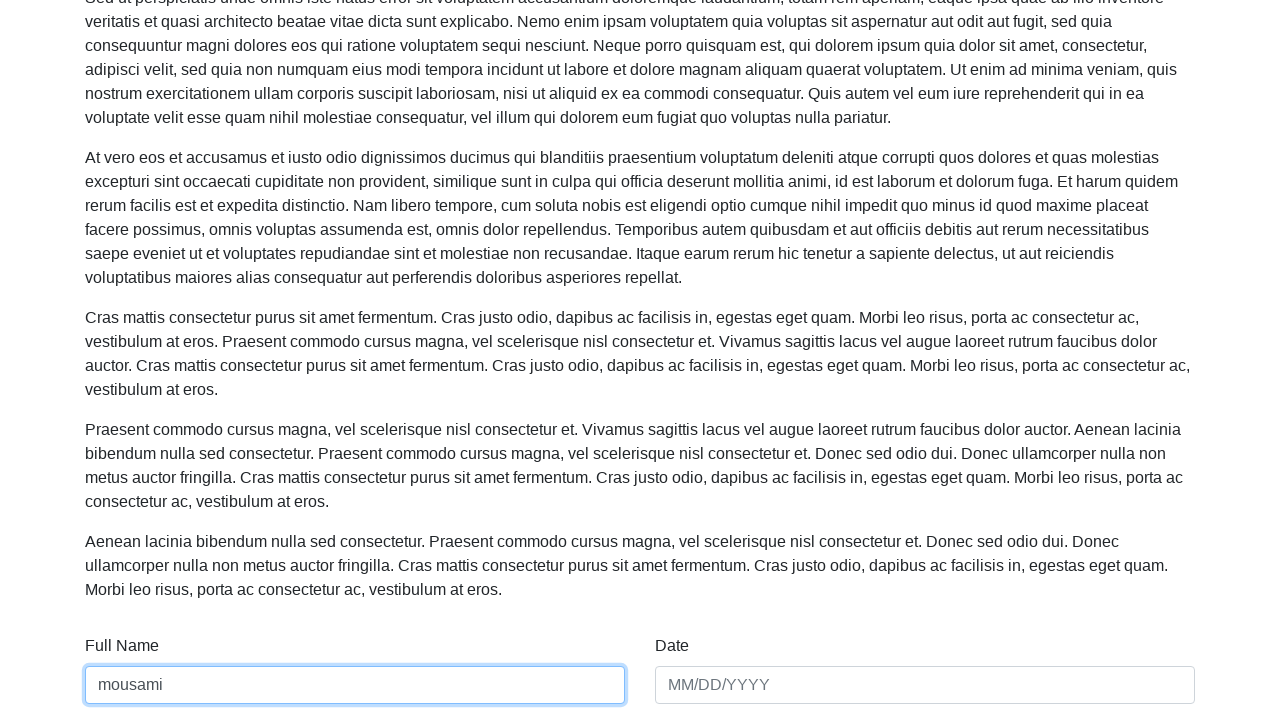